Navigates to the Blossom Zones website and waits for the page to load

Starting URL: https://blossomzones.com/

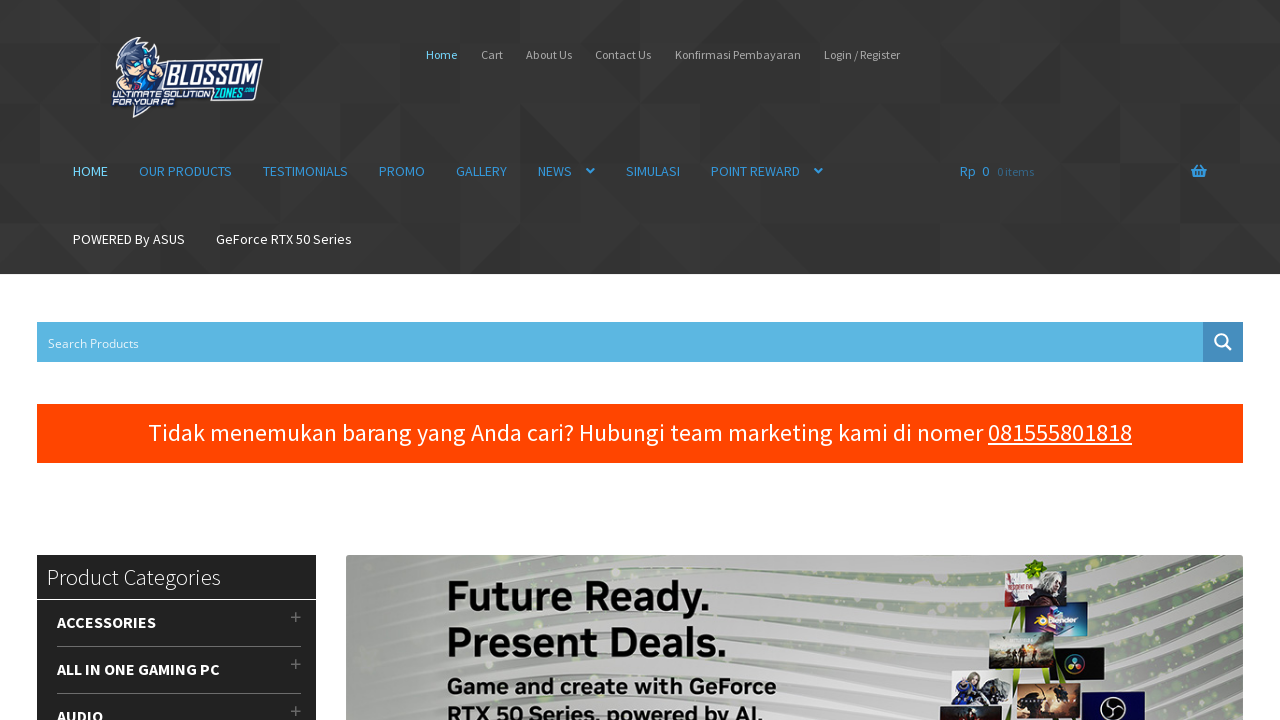

Waited for page DOM to be fully loaded on Blossom Zones website
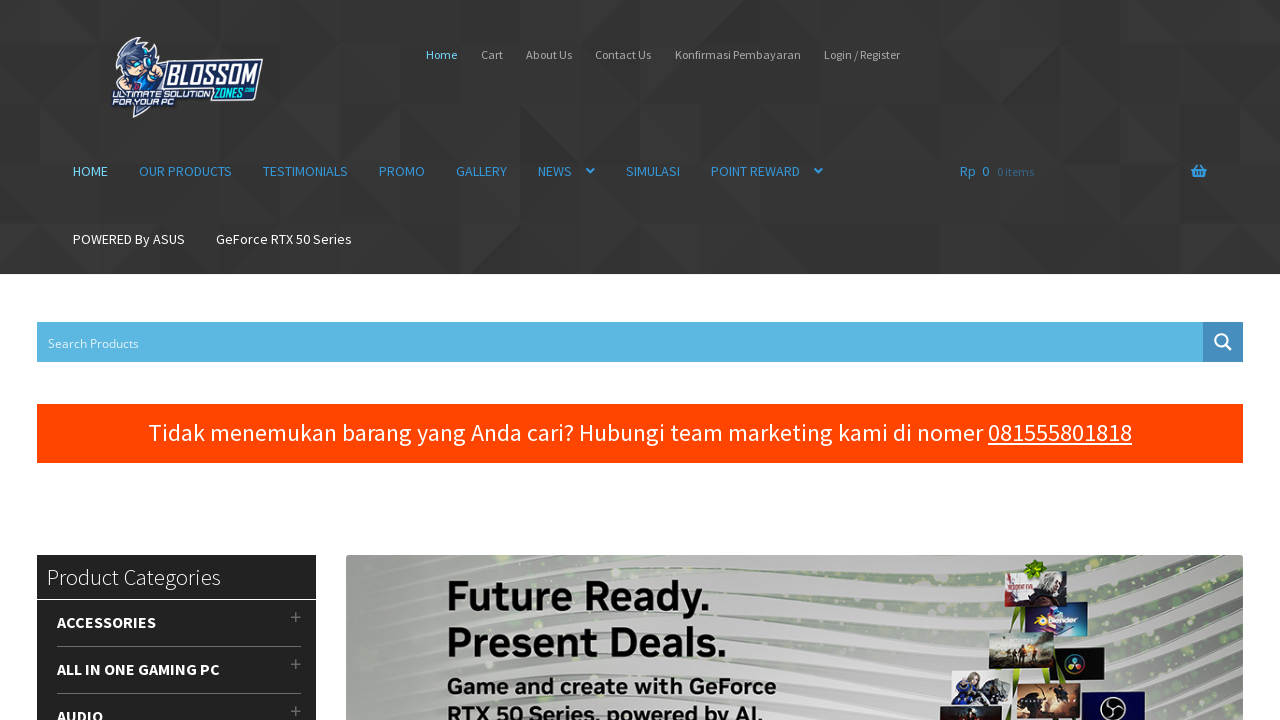

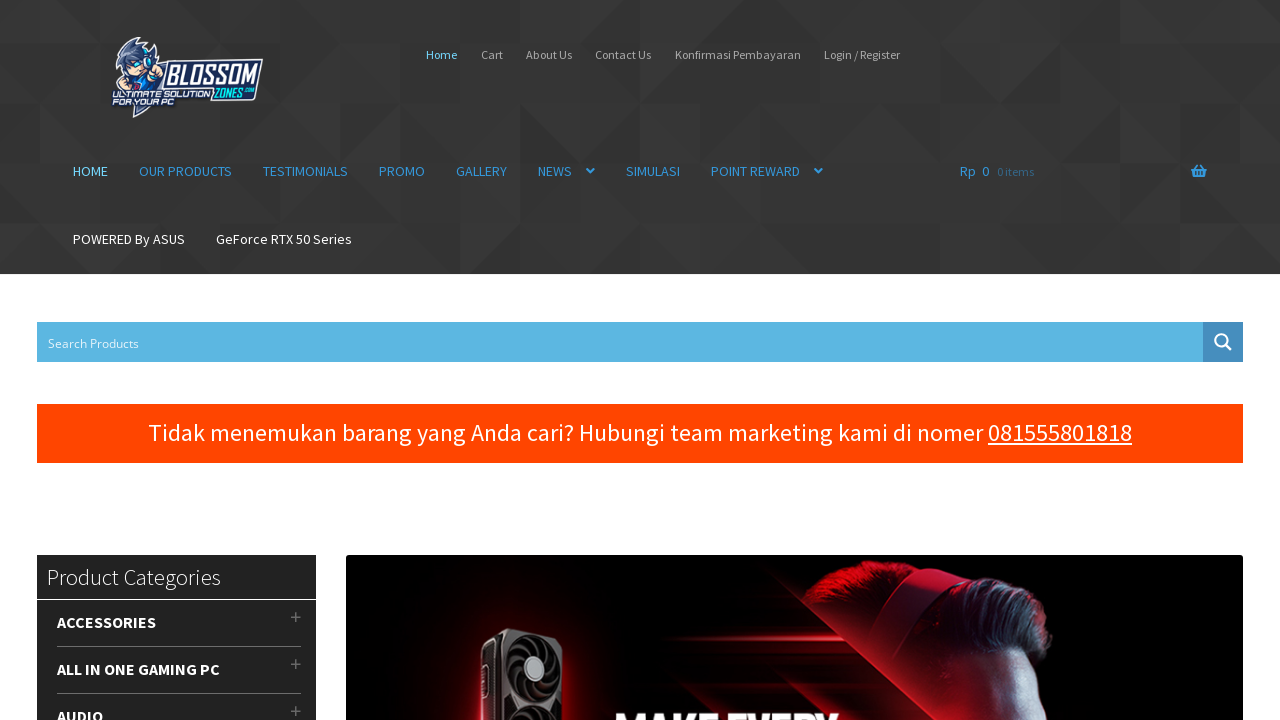